Tests clearing the complete state of all items by checking then unchecking the toggle all checkbox.

Starting URL: https://demo.playwright.dev/todomvc

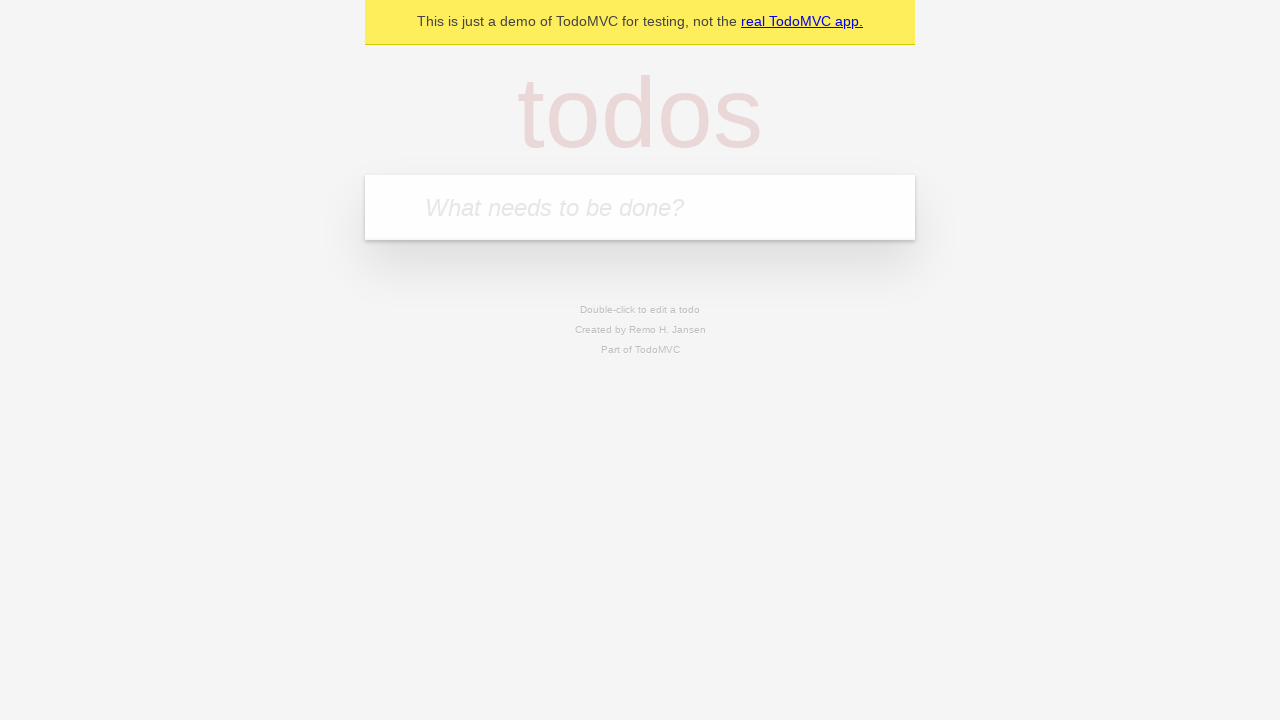

Filled todo input with 'buy some cheese' on internal:attr=[placeholder="What needs to be done?"i]
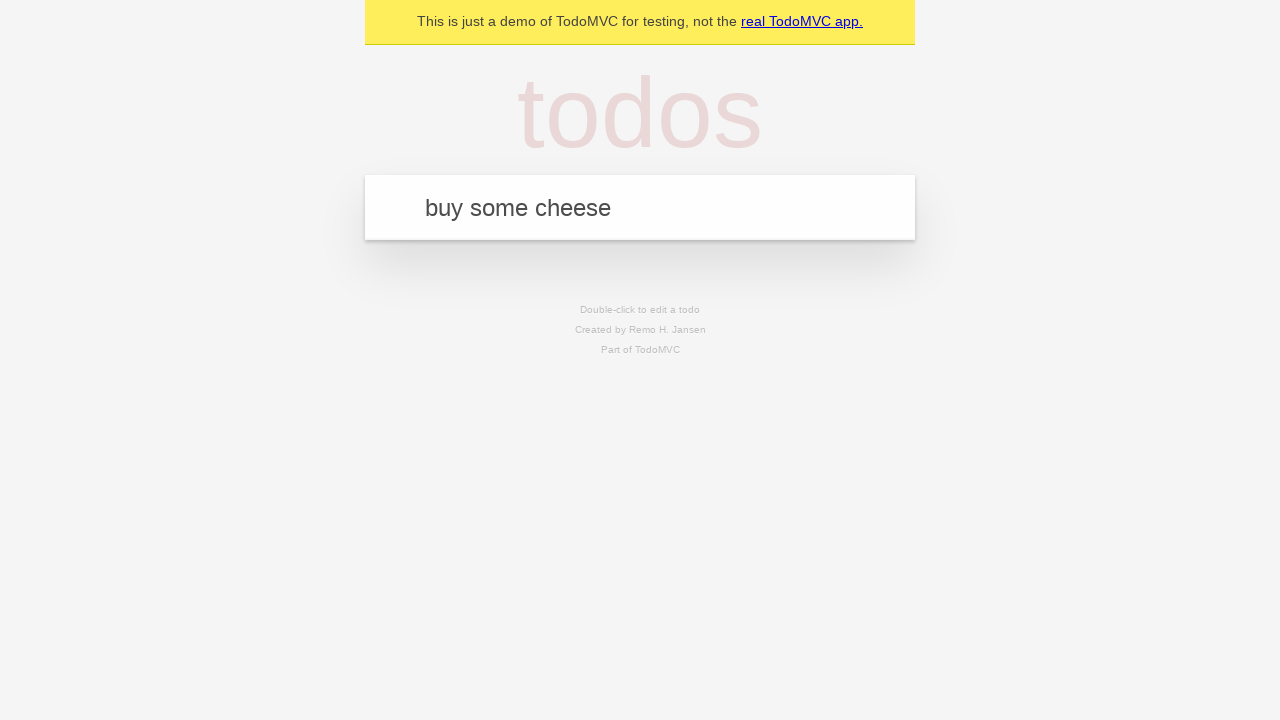

Pressed Enter to create first todo on internal:attr=[placeholder="What needs to be done?"i]
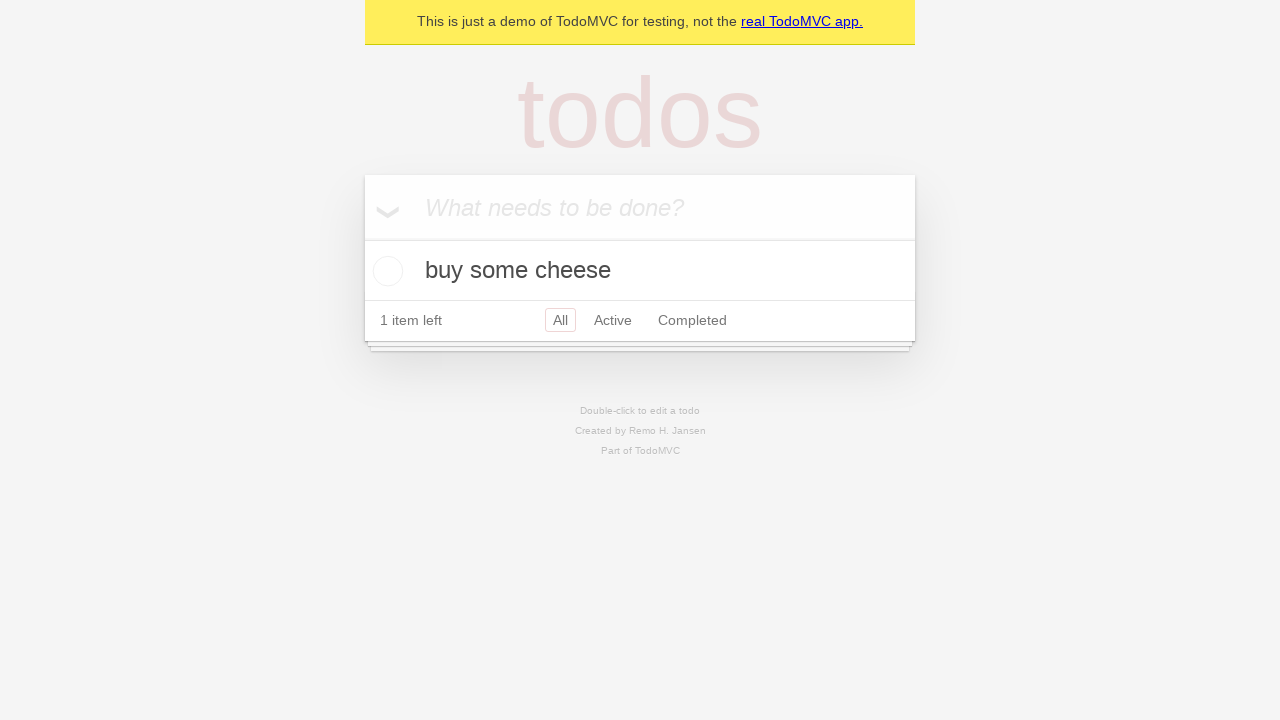

Filled todo input with 'feed the cat' on internal:attr=[placeholder="What needs to be done?"i]
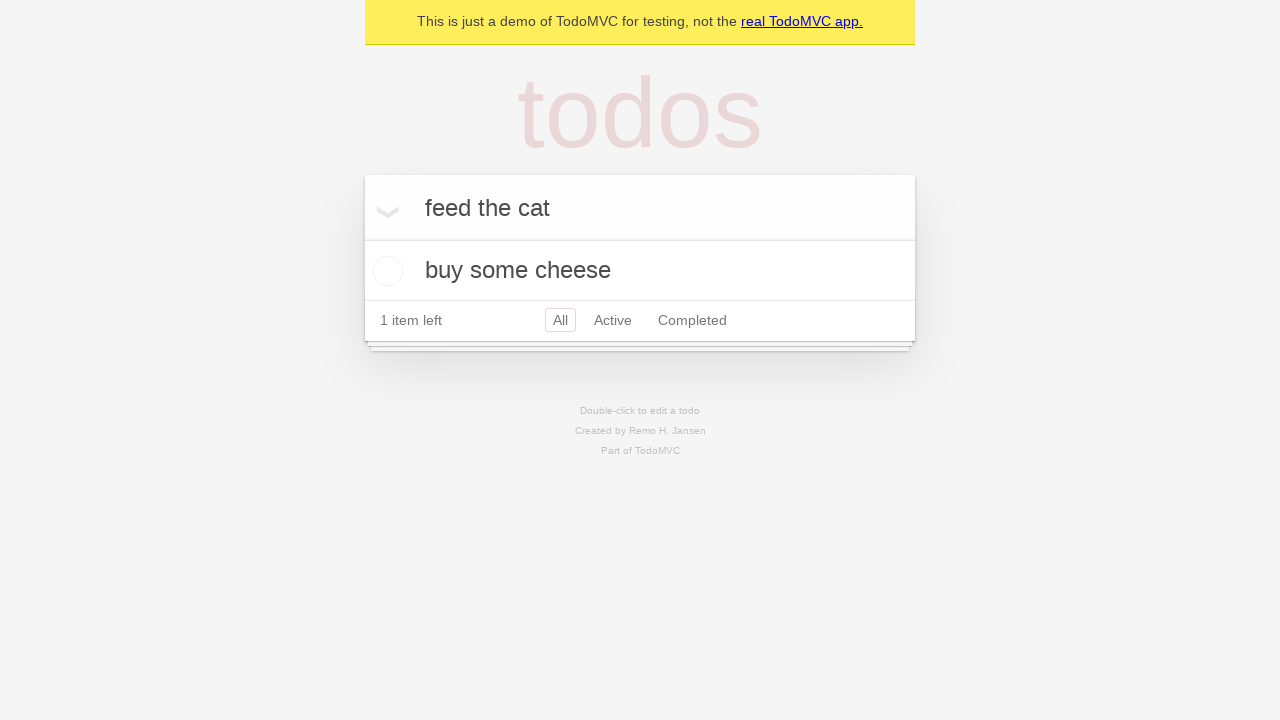

Pressed Enter to create second todo on internal:attr=[placeholder="What needs to be done?"i]
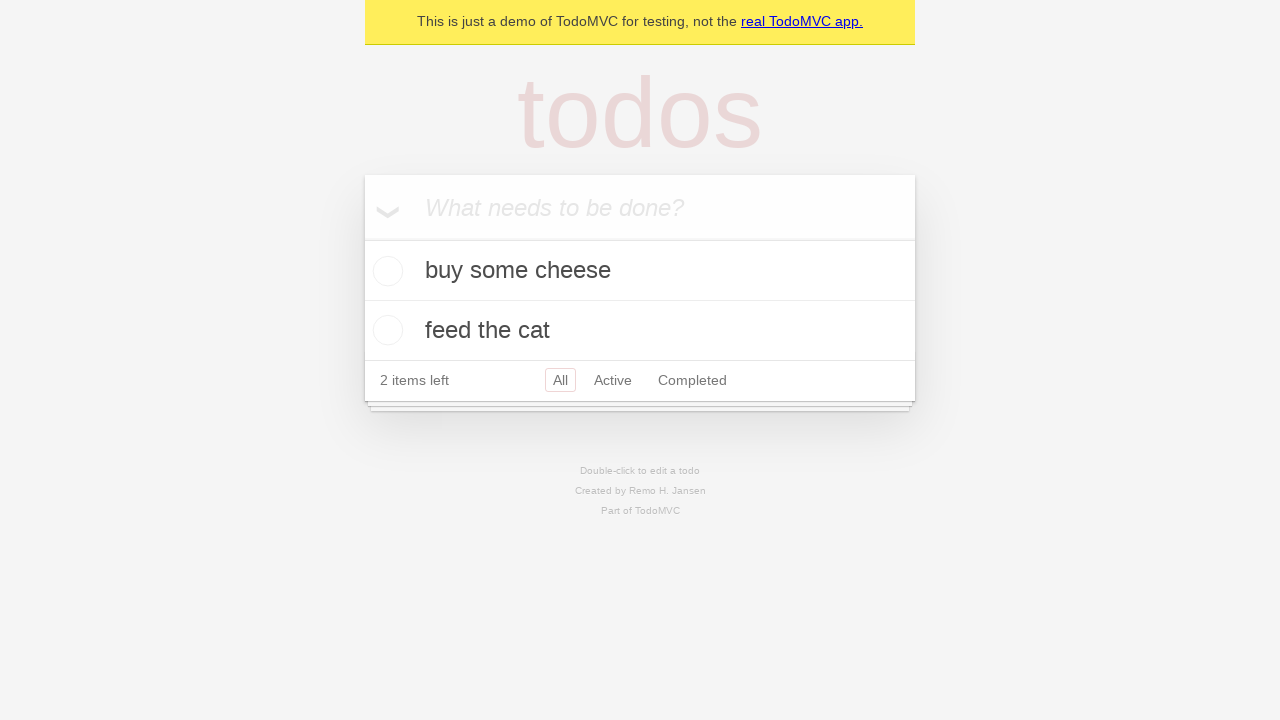

Filled todo input with 'book a doctors appointment' on internal:attr=[placeholder="What needs to be done?"i]
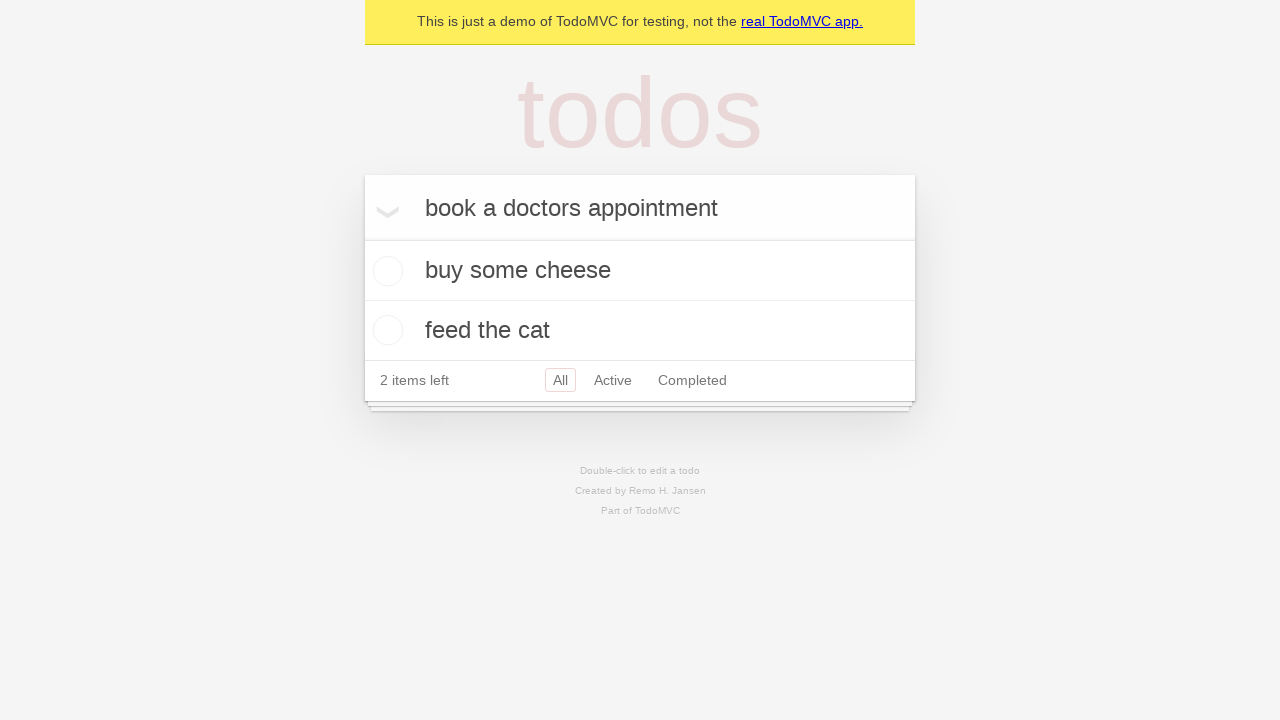

Pressed Enter to create third todo on internal:attr=[placeholder="What needs to be done?"i]
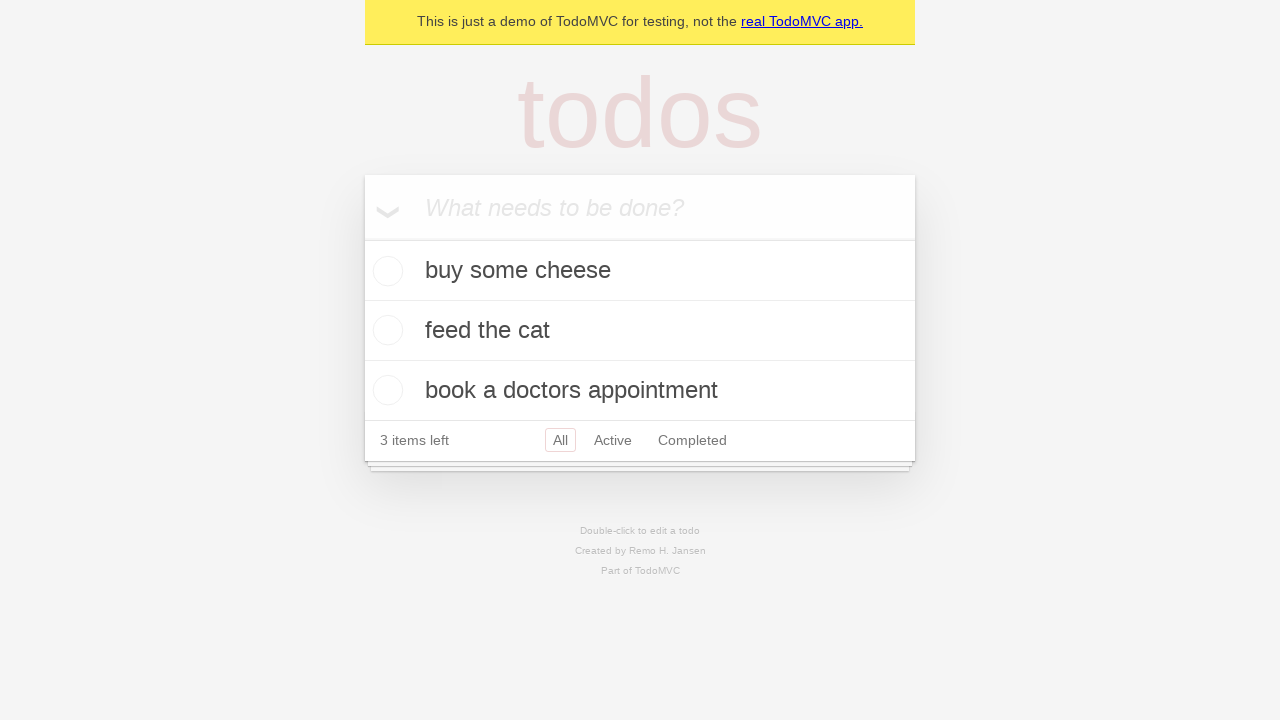

Checked the 'Mark all as complete' toggle to mark all todos as complete at (362, 238) on internal:label="Mark all as complete"i
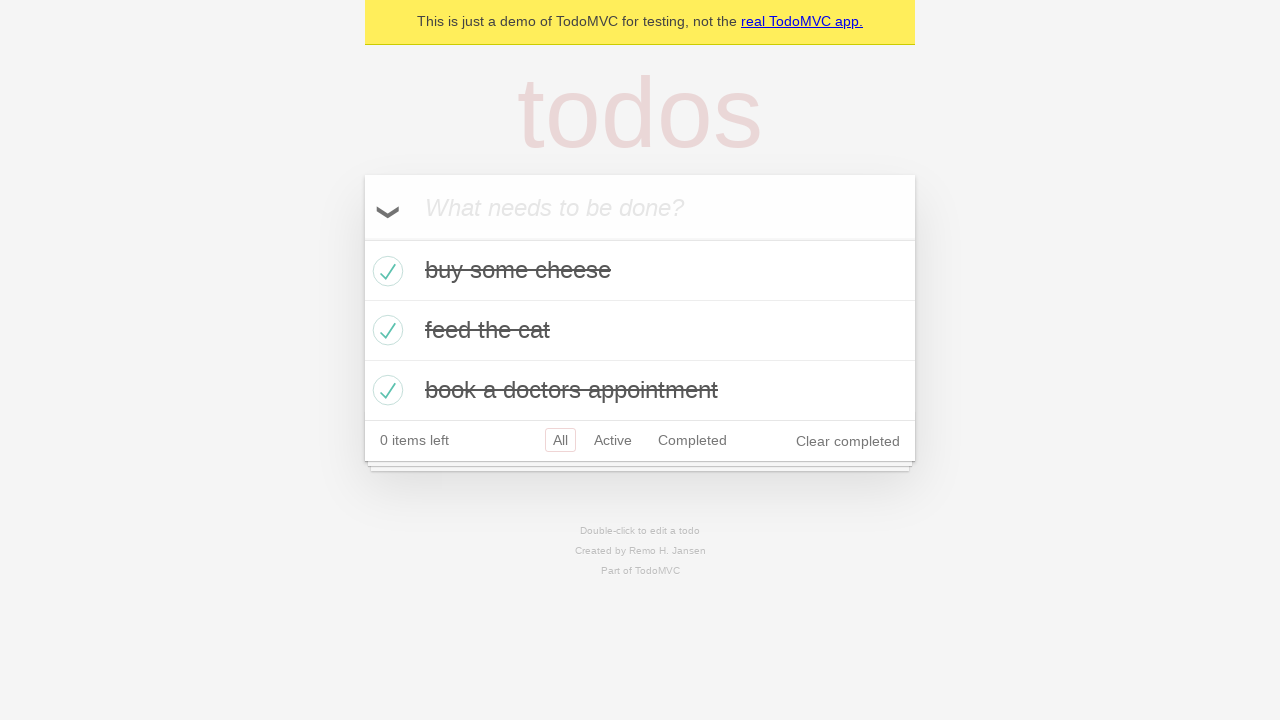

Unchecked the 'Mark all as complete' toggle to clear the complete state of all todos at (362, 238) on internal:label="Mark all as complete"i
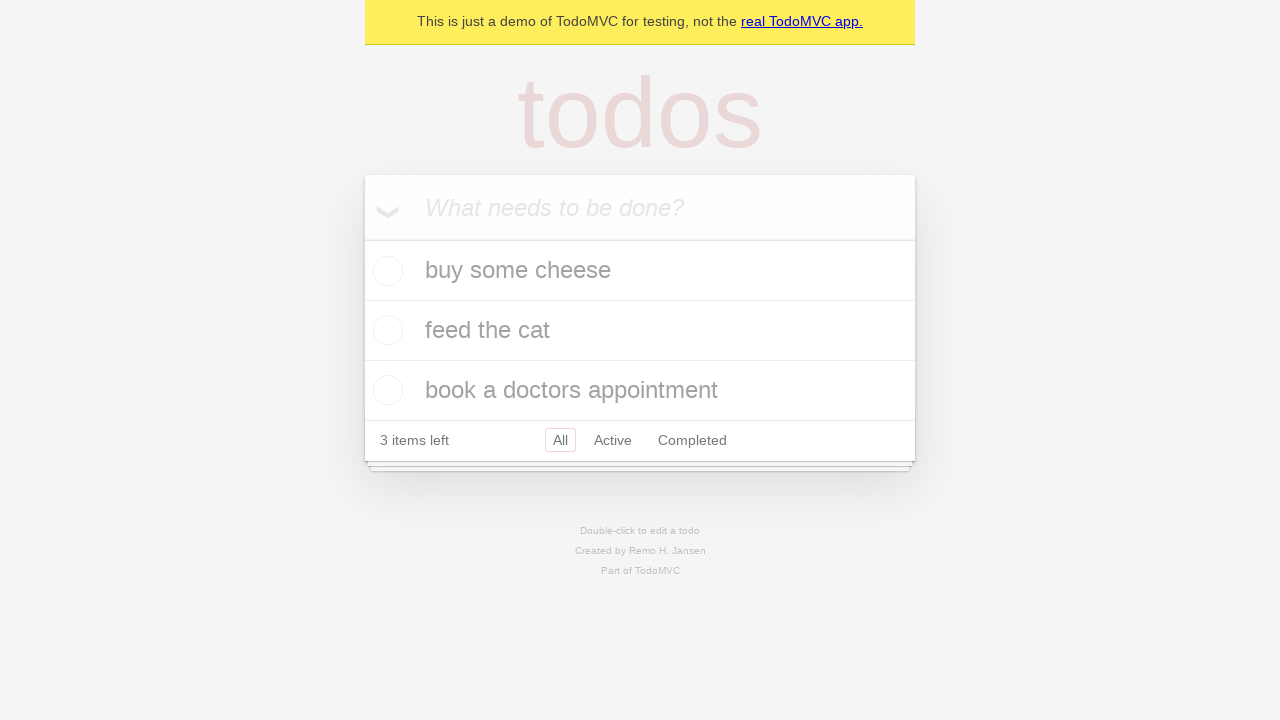

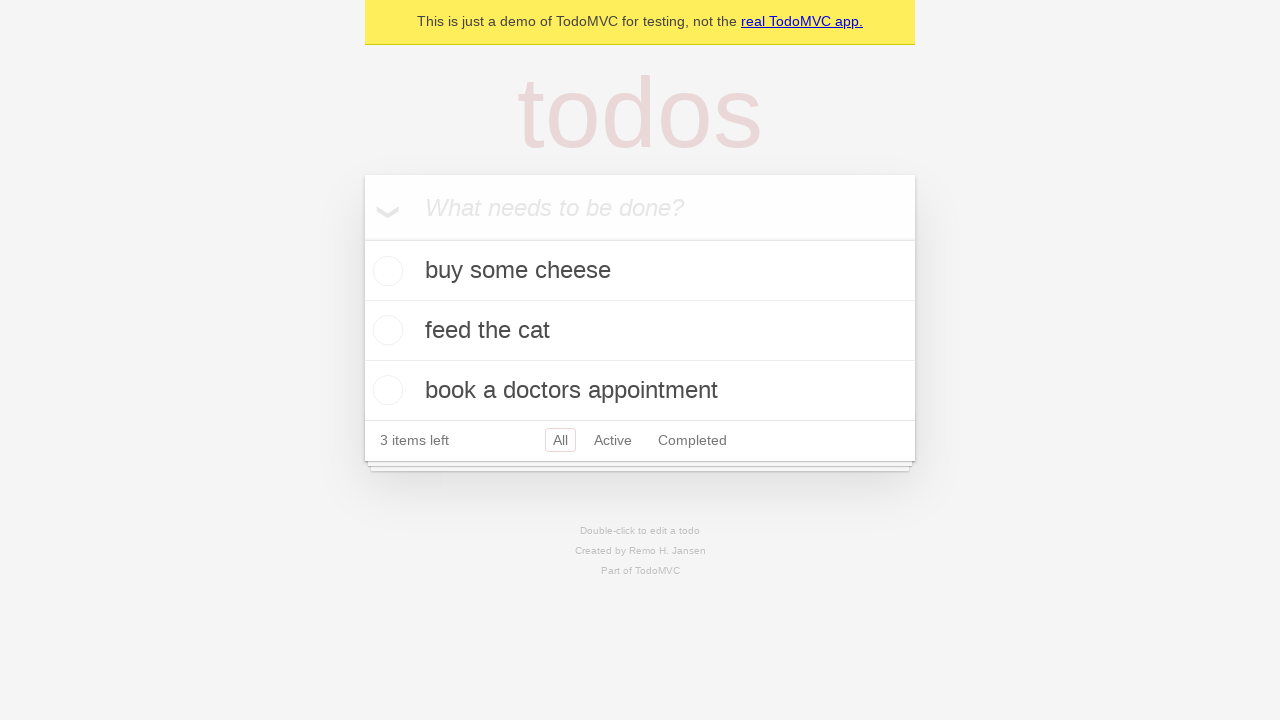